Tests a form submission by filling in first name, last name, and email fields, then clicking the submit button

Starting URL: https://secure-retreat-92358.herokuapp.com/

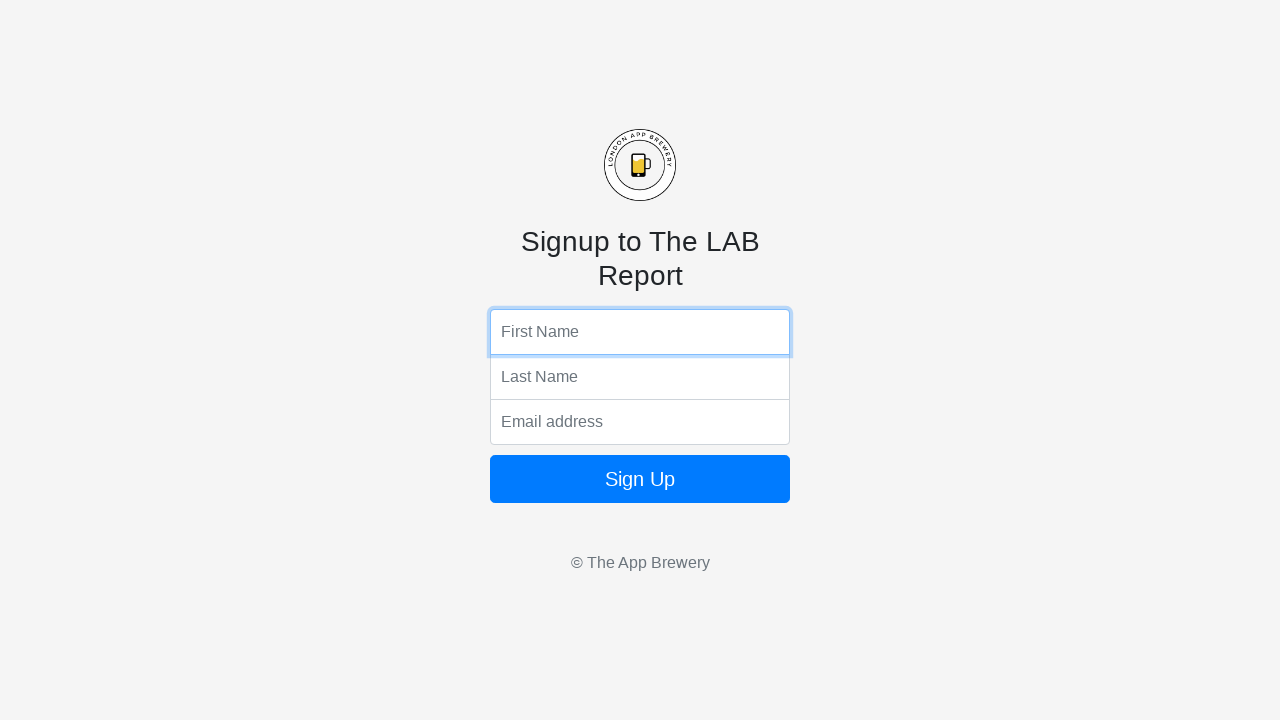

Filled first name field with 'John' on input[name='fName']
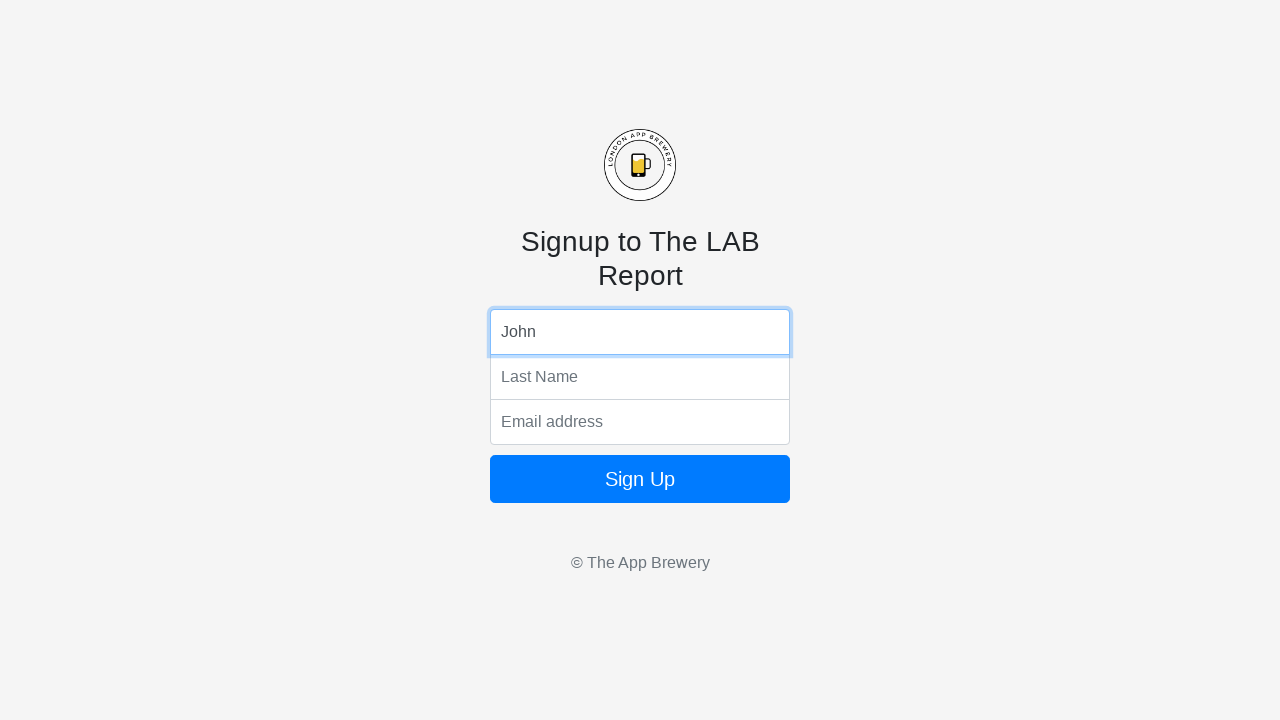

Filled last name field with 'Doe' on input[name='lName']
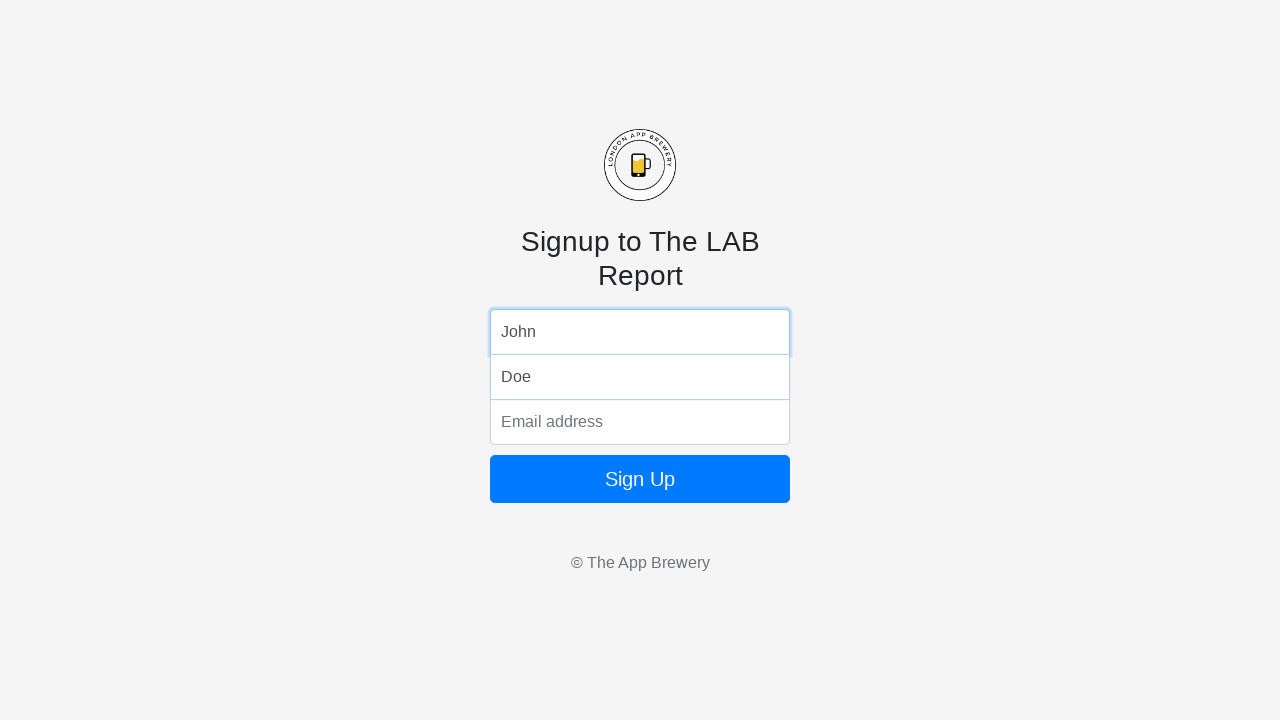

Filled email field with 'testuser456@example.com' on input[name='email']
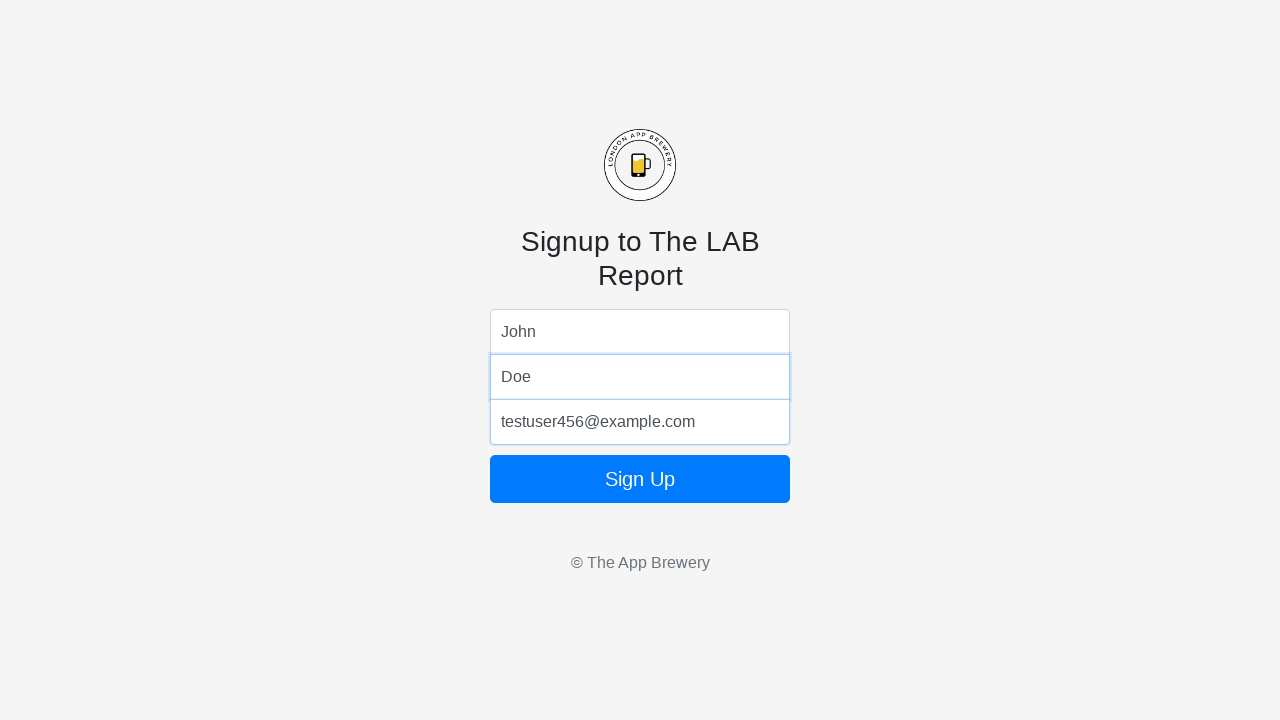

Clicked form submit button at (640, 479) on form button
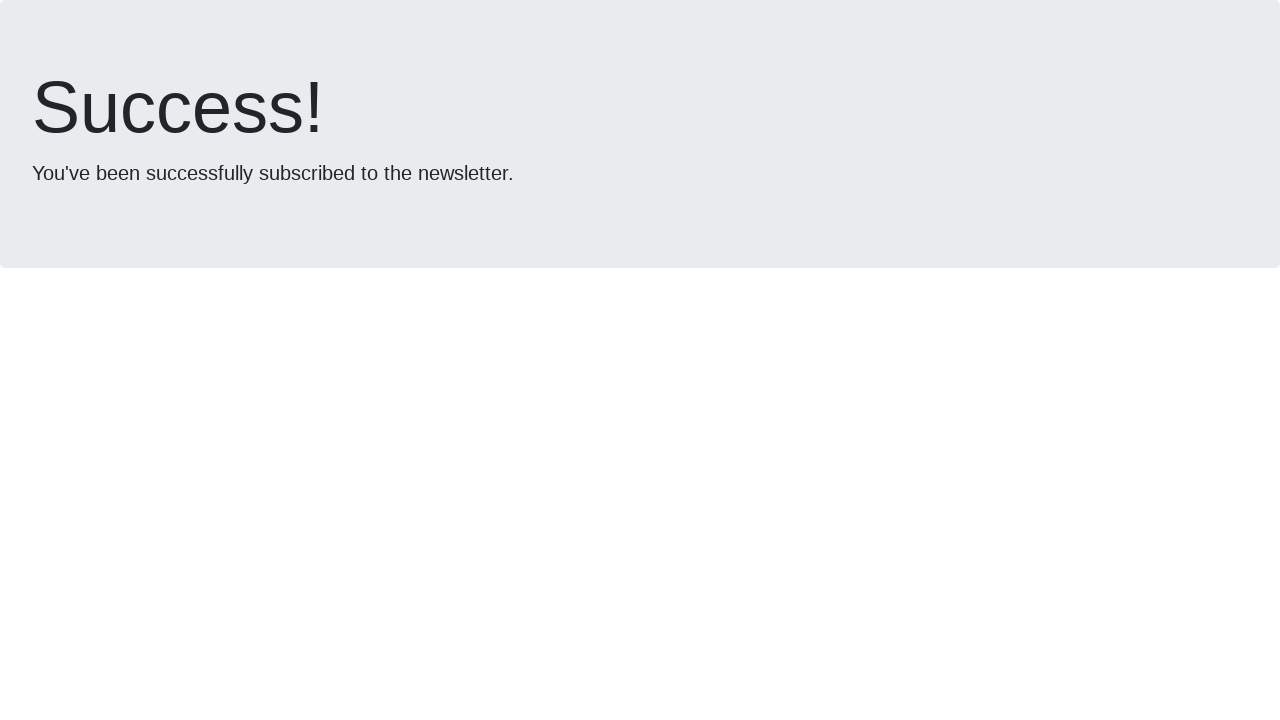

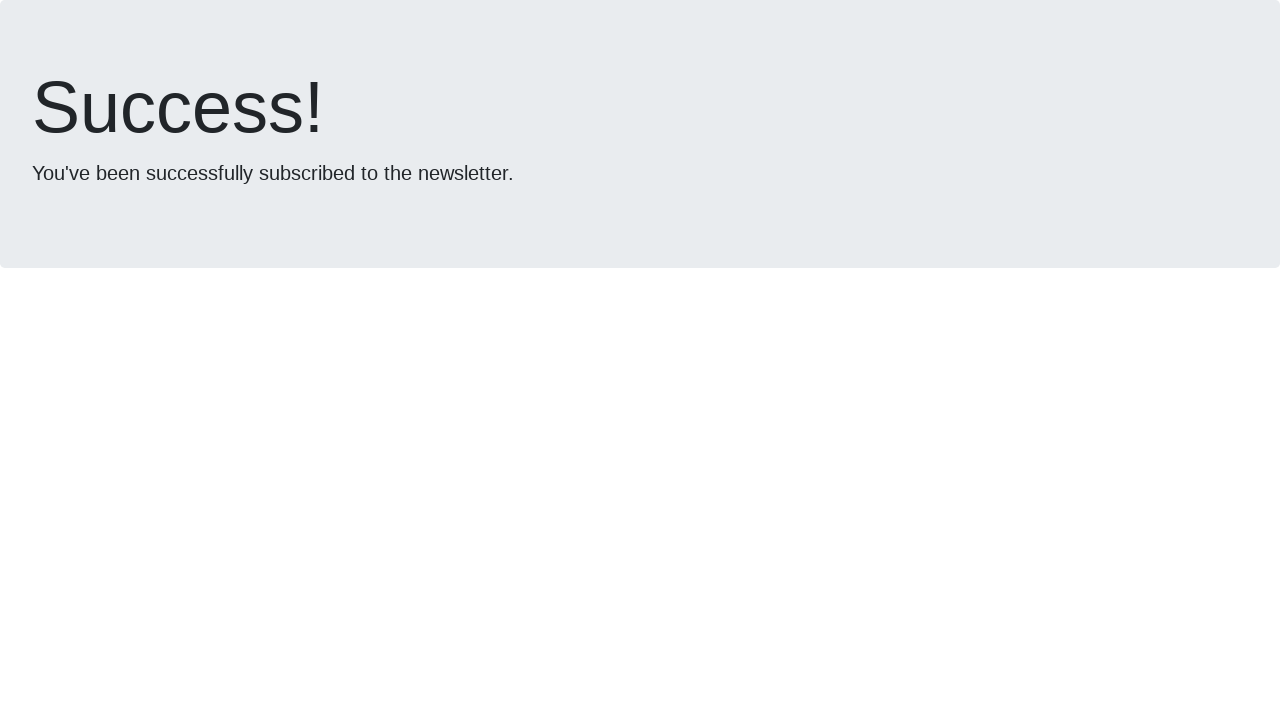